Tests mouse double-click functionality on W3Schools demo page by switching to an iframe, entering text in a field, and double-clicking a button to trigger the copy text action.

Starting URL: https://www.w3schools.com/tags/tryit.asp?filename=tryhtml5_ev_ondblclick3

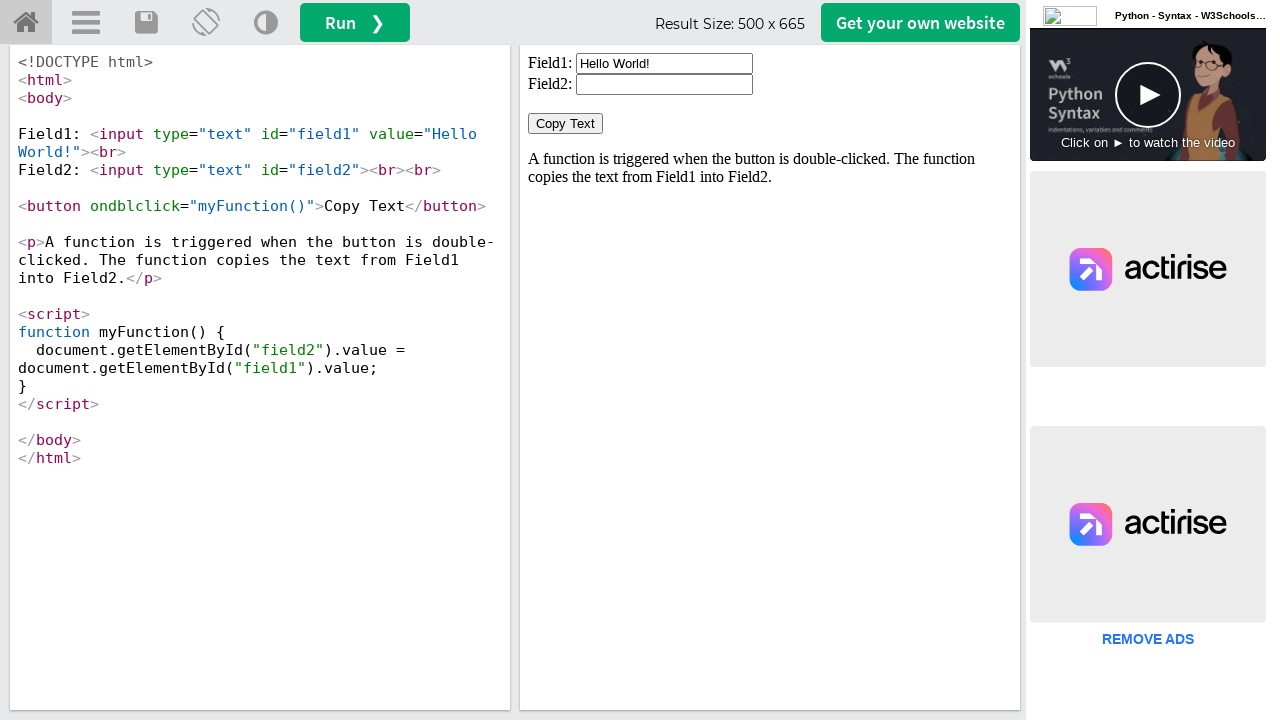

Cleared the input field in iframe on #iframeResult >> internal:control=enter-frame >> xpath=//input[@id='field1']
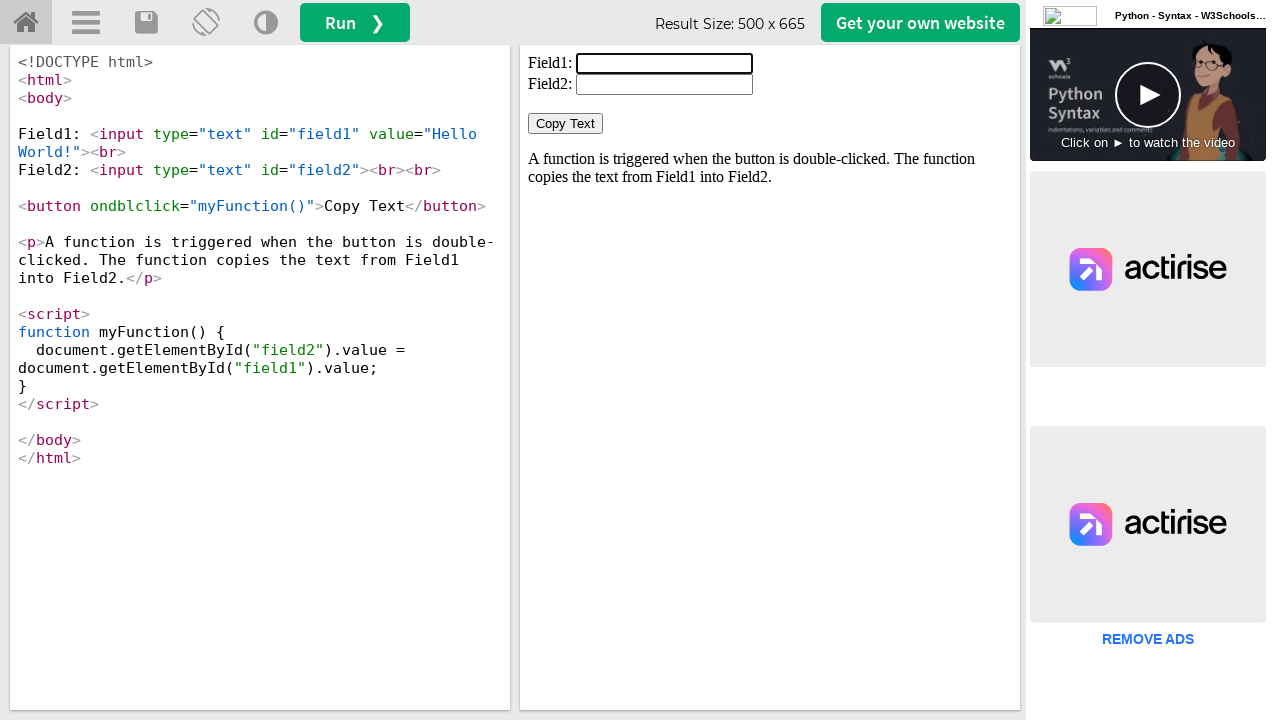

Filled input field with 'We1come to selenium' on #iframeResult >> internal:control=enter-frame >> xpath=//input[@id='field1']
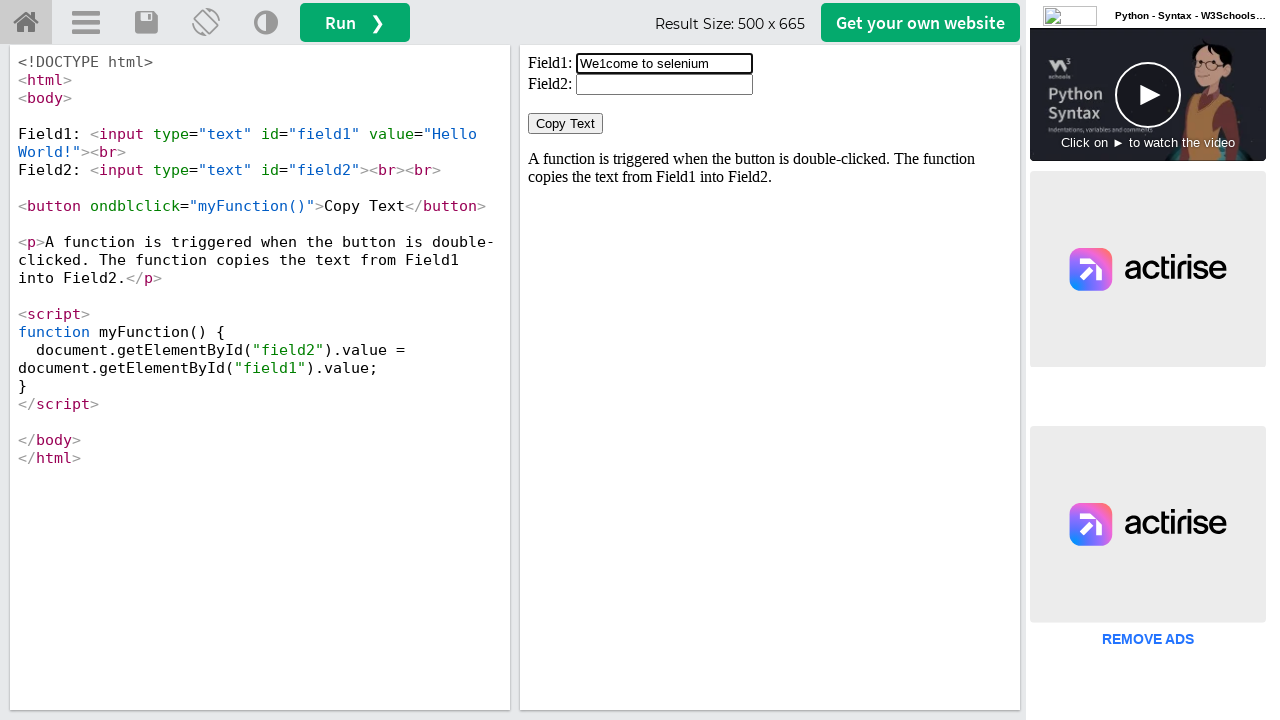

Double-clicked the 'Copy Text' button to trigger copy action at (566, 124) on #iframeResult >> internal:control=enter-frame >> xpath=//button[normalize-space(
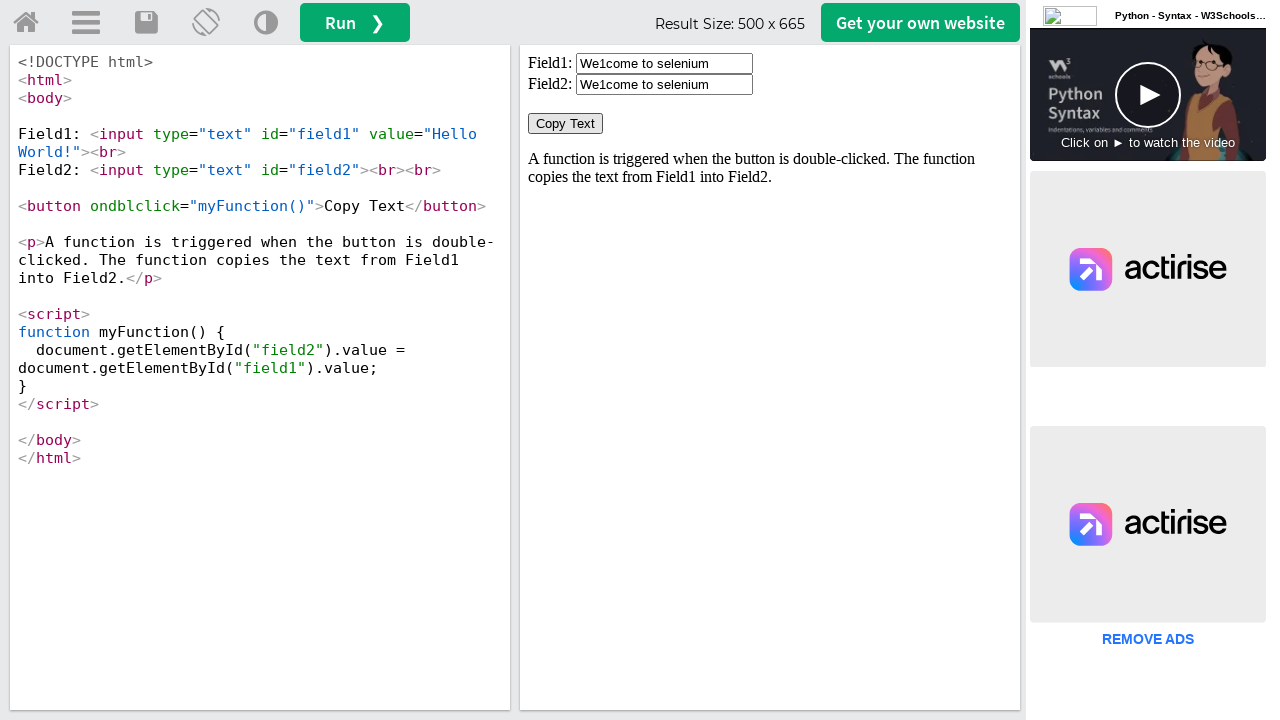

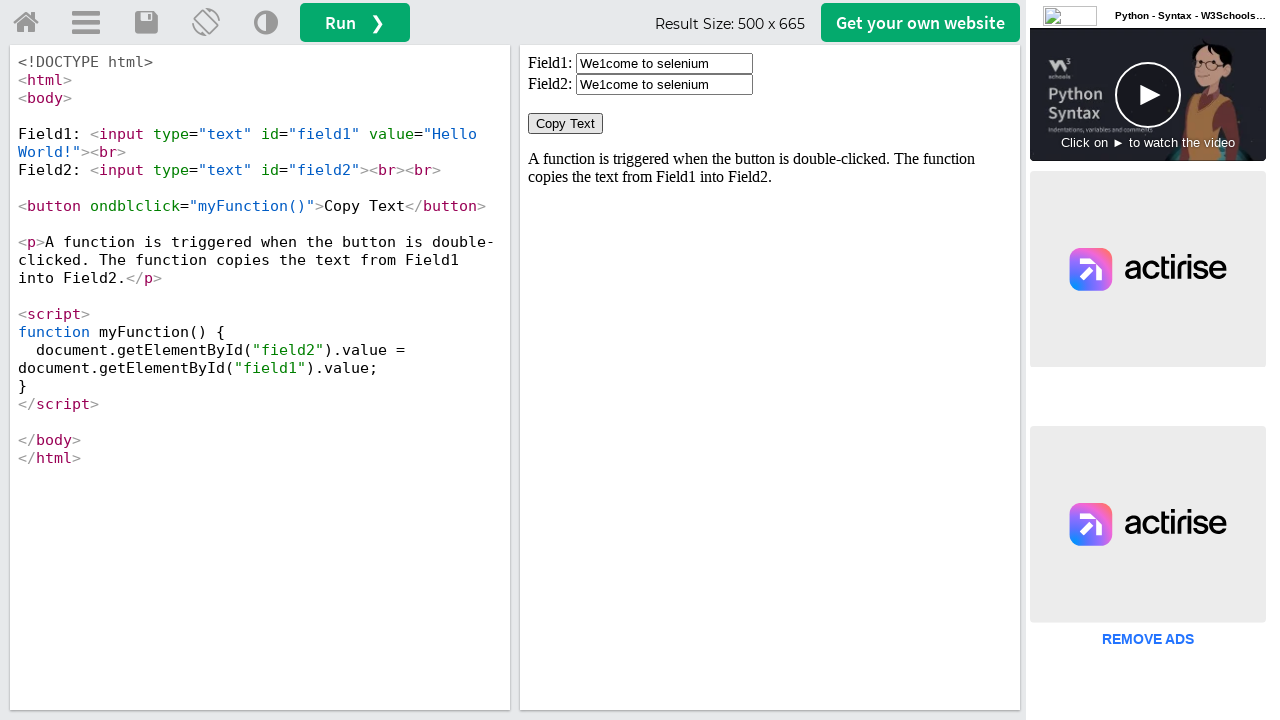